Navigates to the Kamera Express website homepage and maximizes the browser window

Starting URL: https://www.kamera-express.nl/

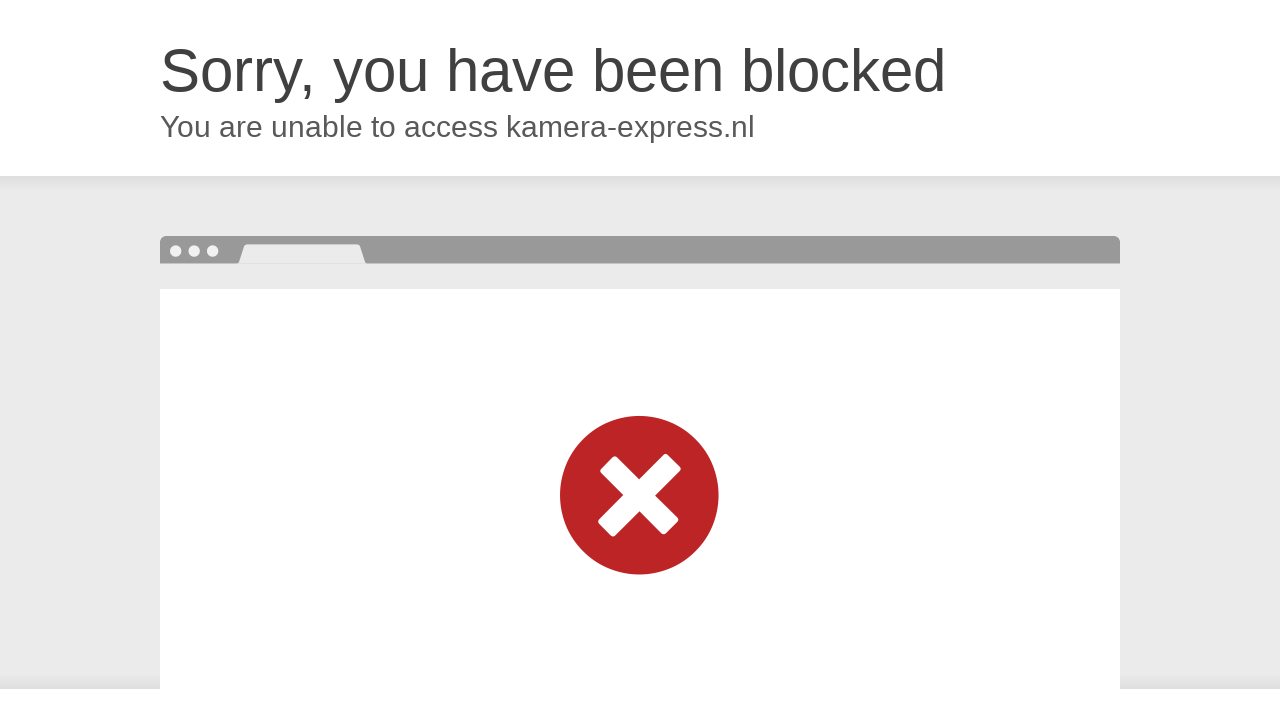

Navigated to Kamera Express homepage
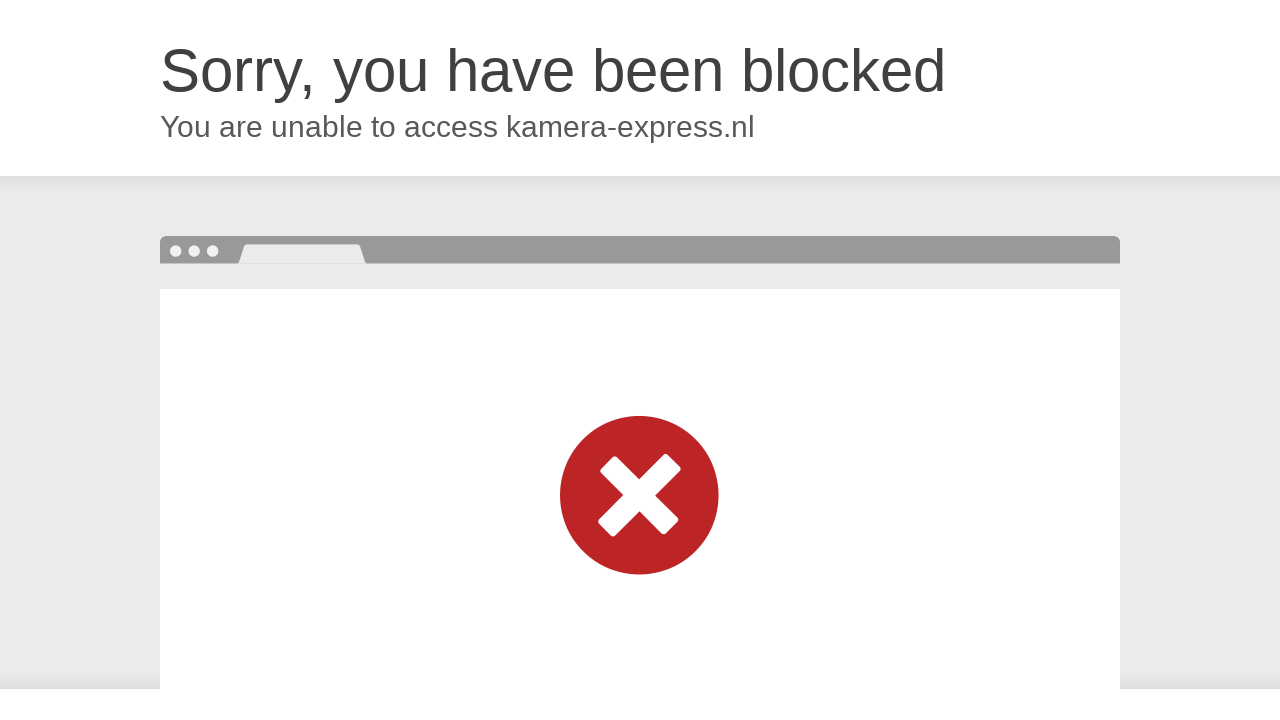

Maximized browser window to 1920x1080
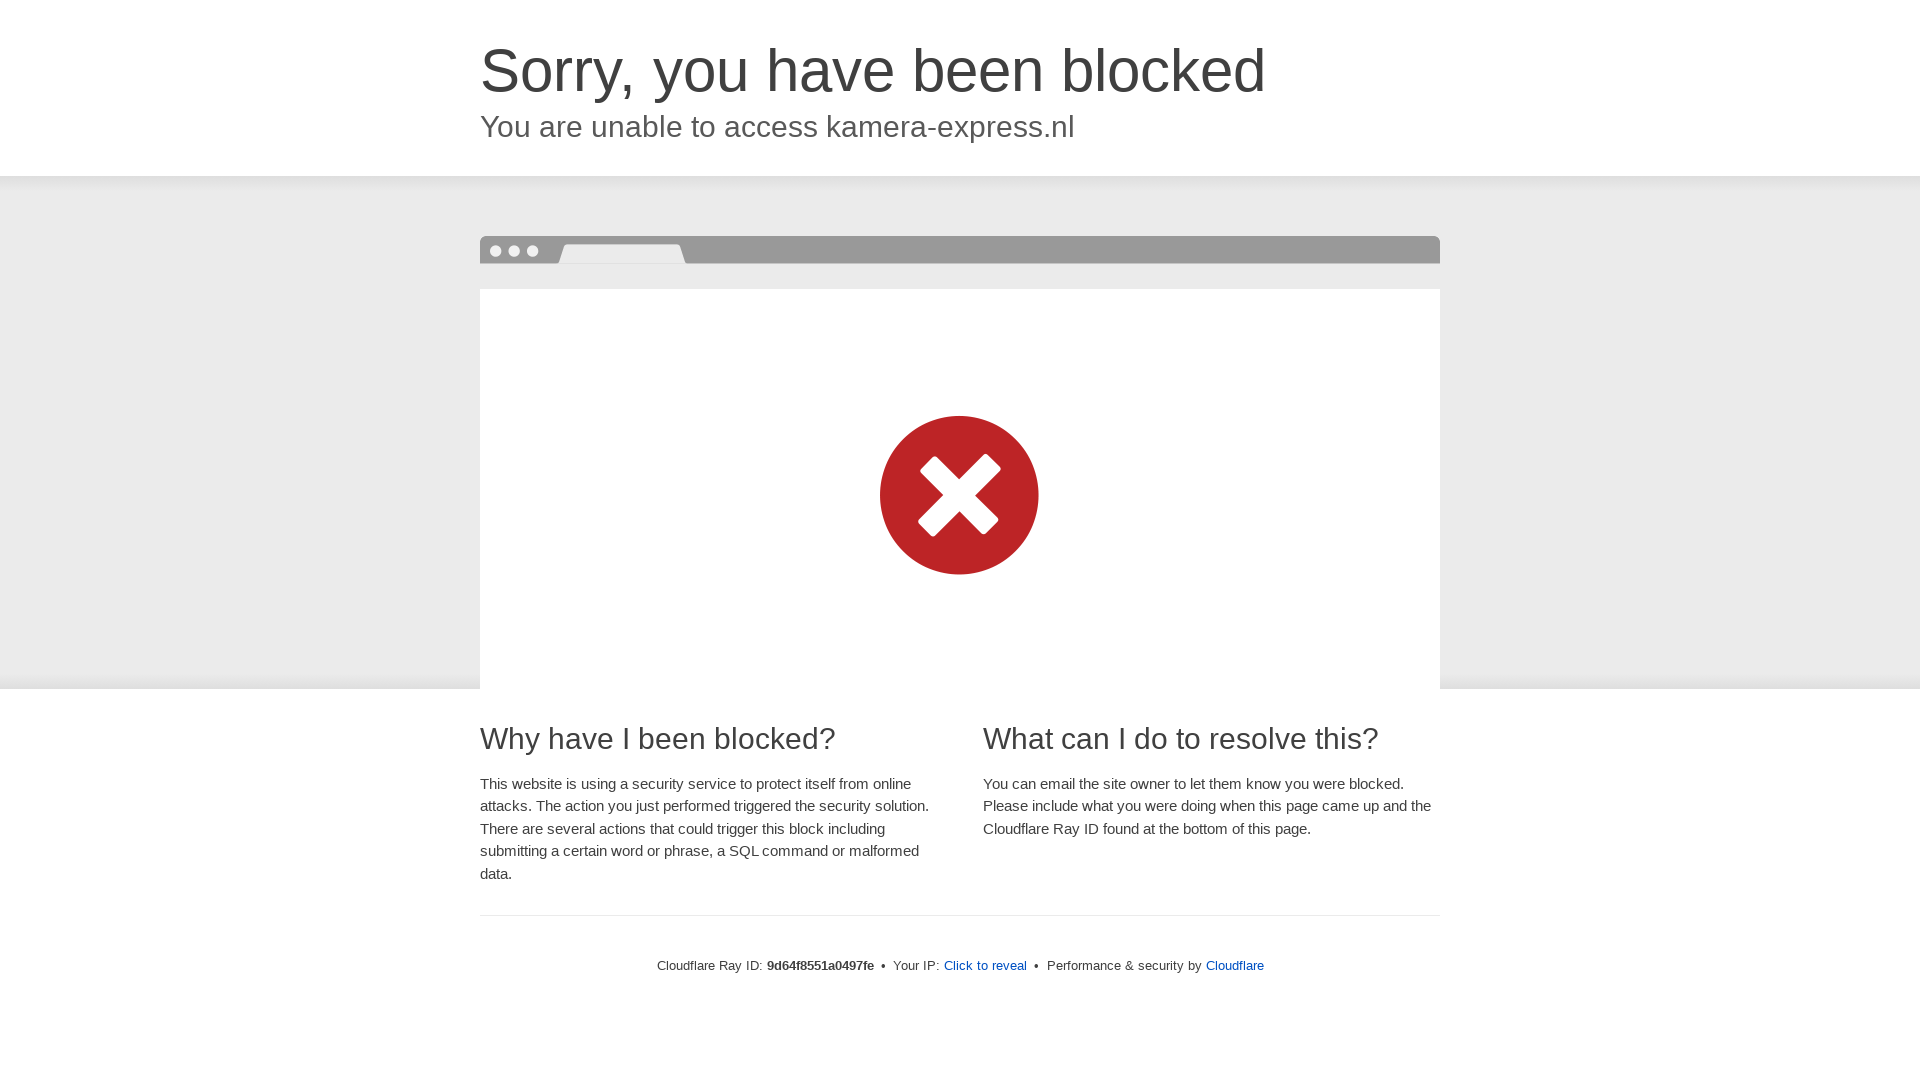

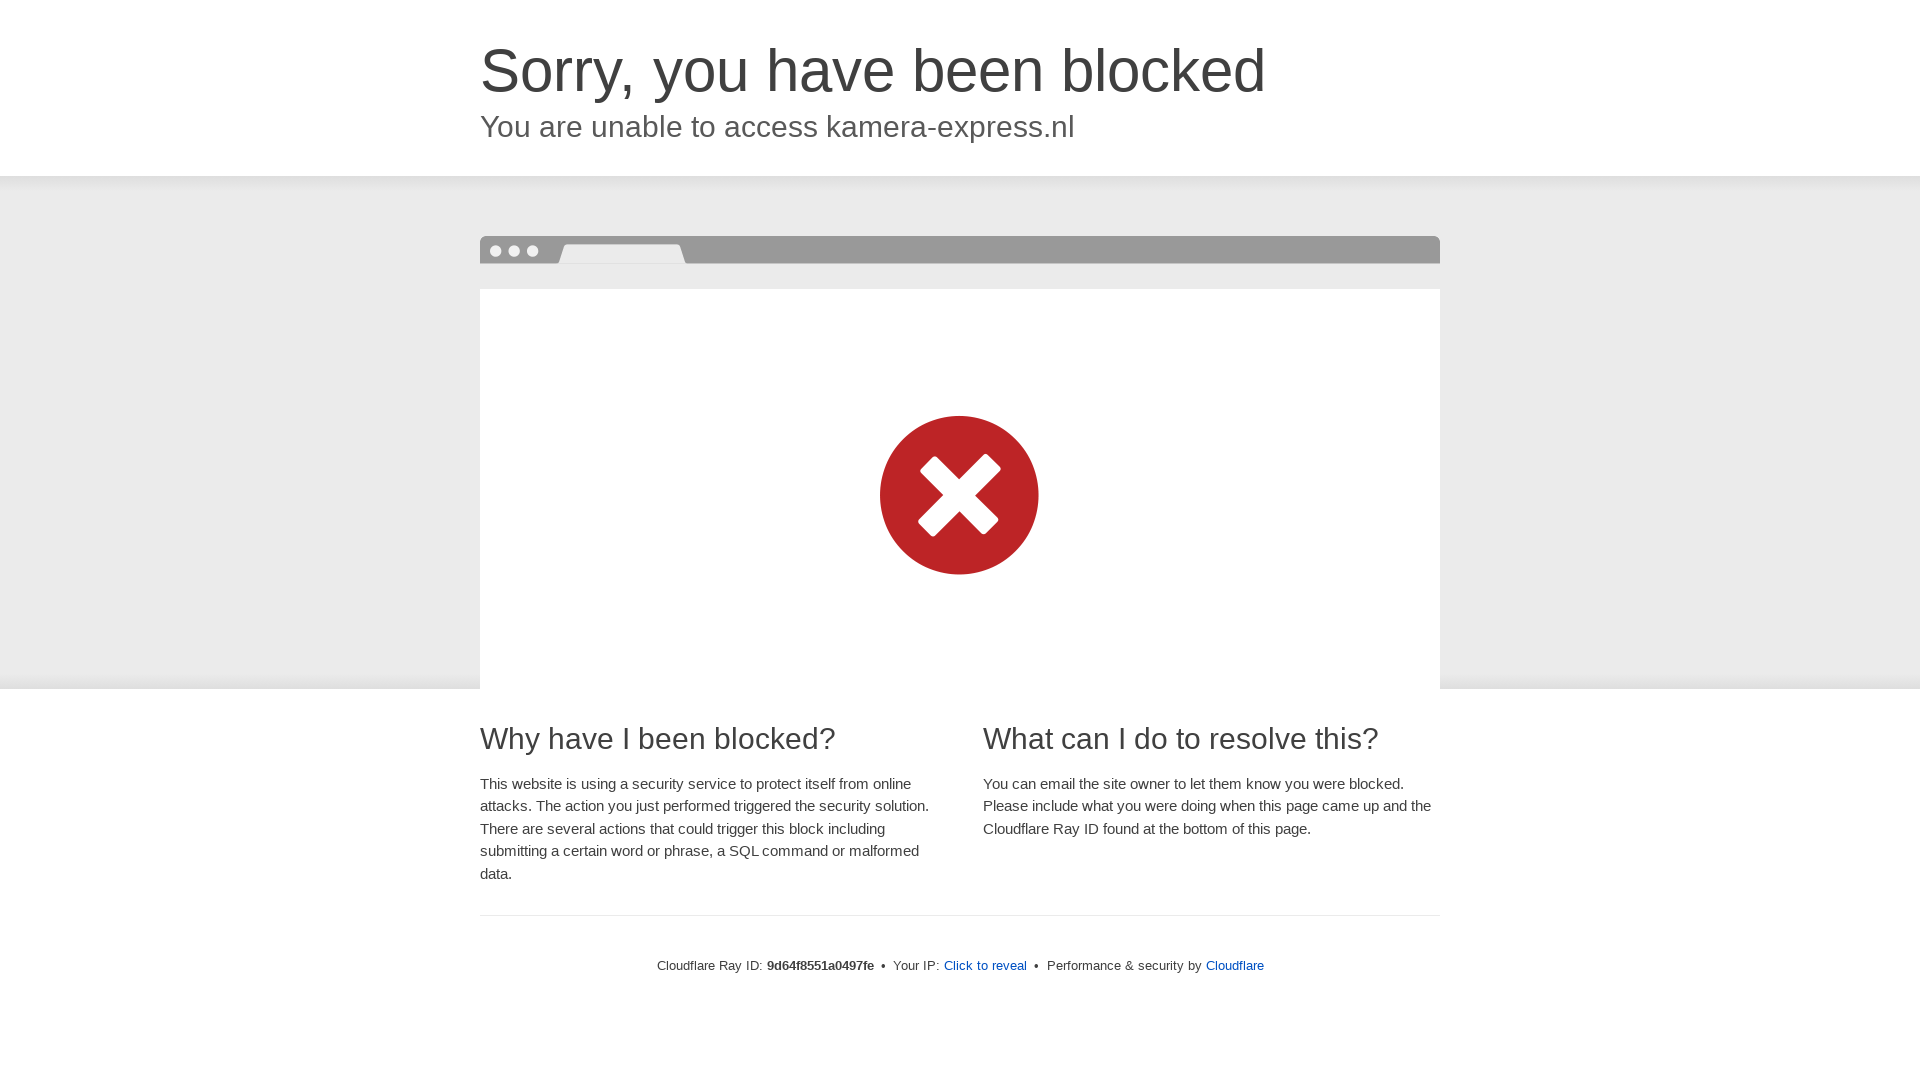